Tests multi-window handling by opening a new browser window, navigating to a different page, extracting text from an element, switching back to the original window, and filling a form field with the extracted text

Starting URL: https://rahulshettyacademy.com/angularpractice/

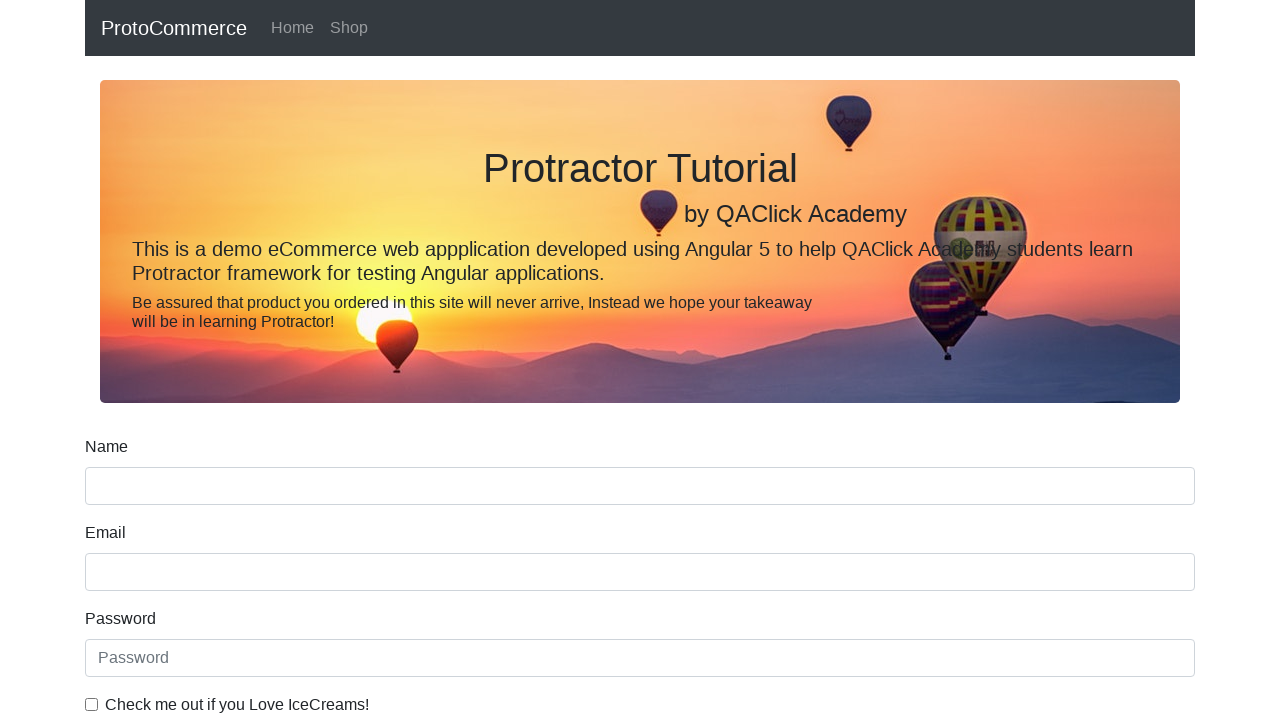

Opened a new browser window/tab
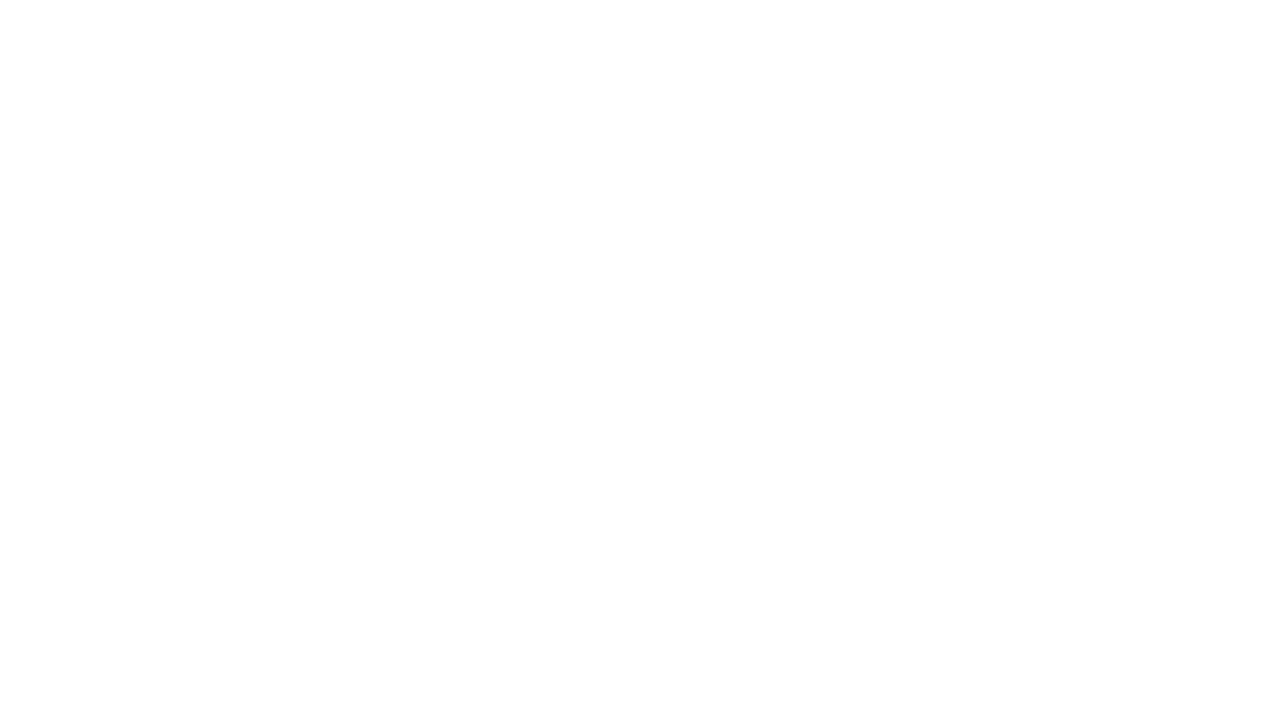

Navigated to https://rahulshettyacademy.com/ in new window
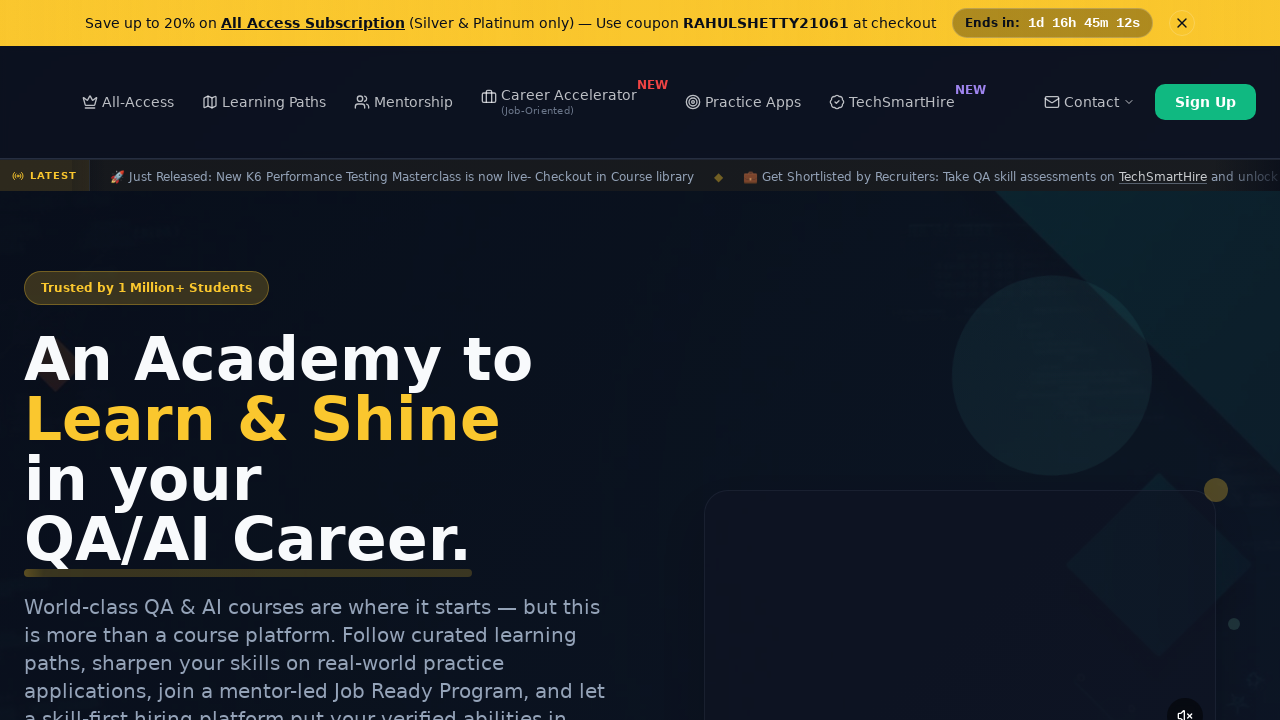

Located course links in new window
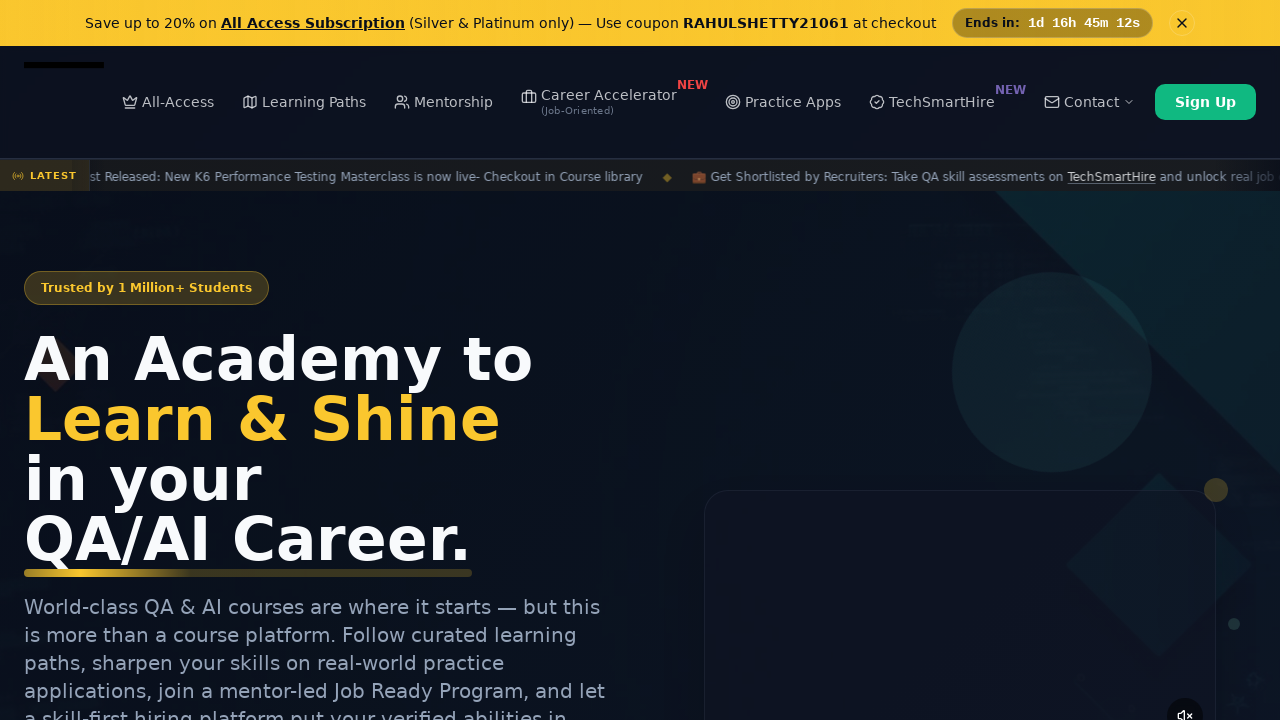

Extracted course name: 'Playwright Testing' from second course link
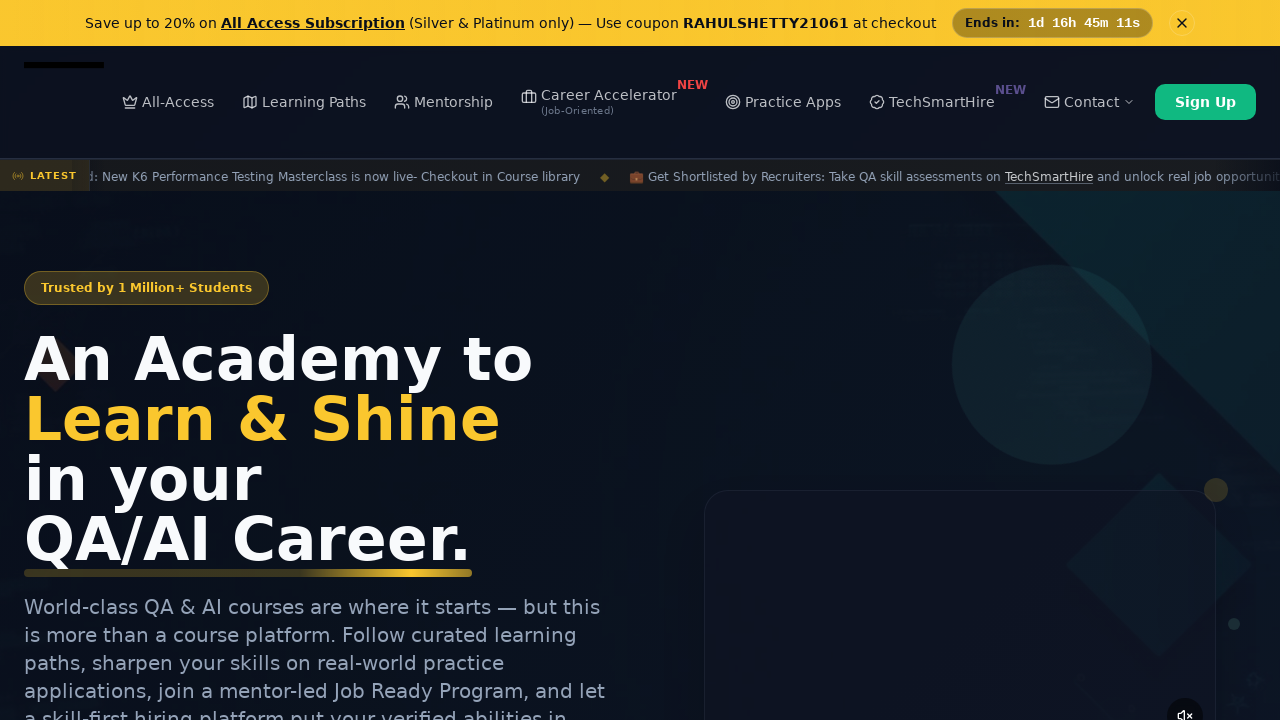

Filled name field with extracted course name: 'Playwright Testing' on [name='name']
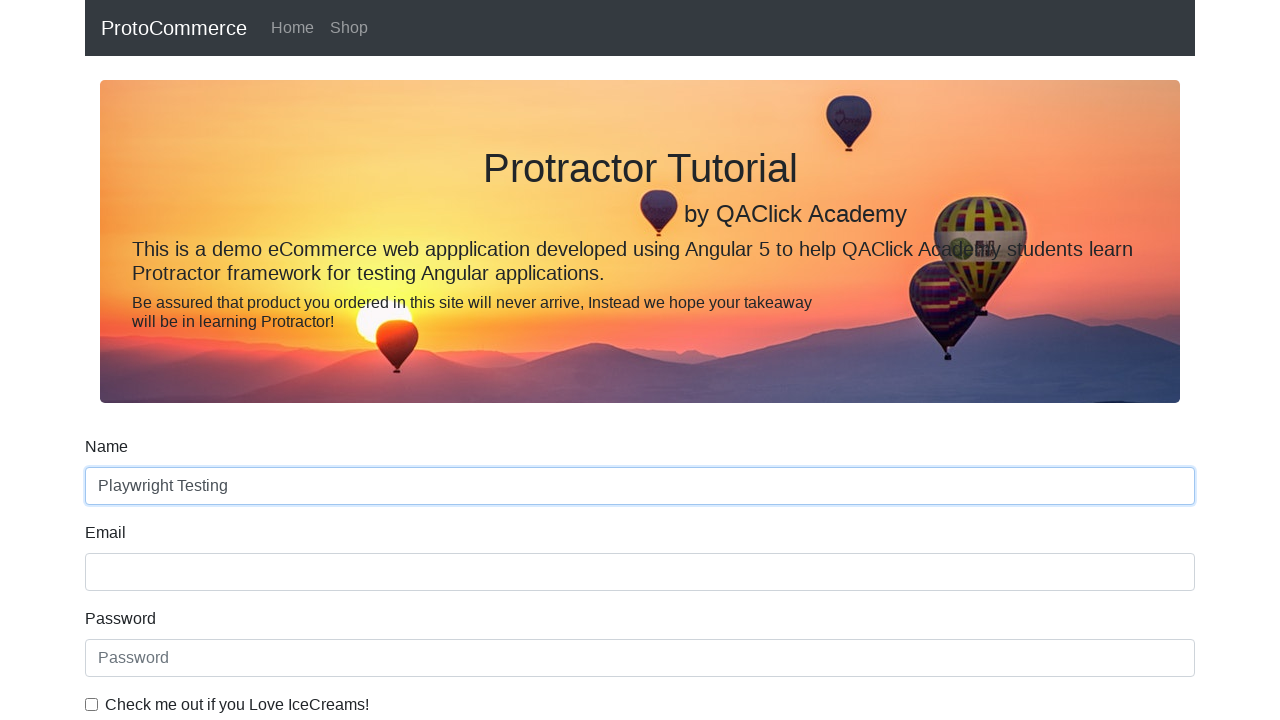

Waited 500ms to ensure name field is filled
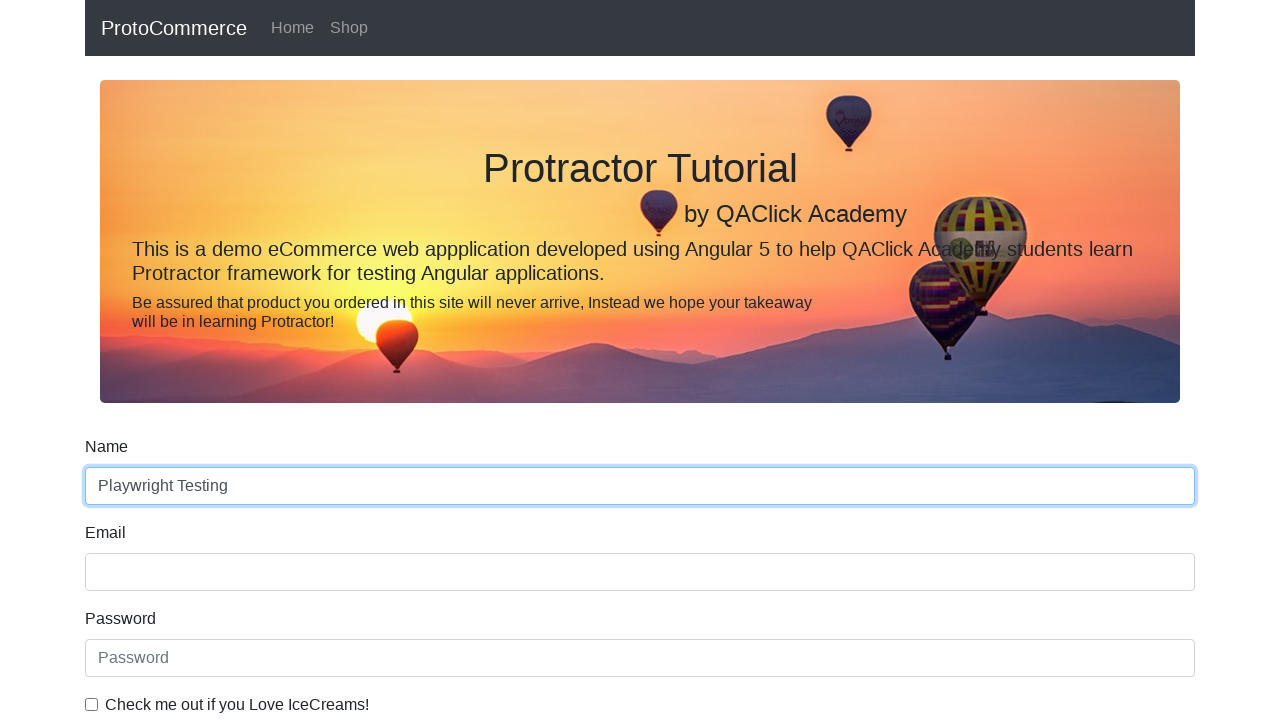

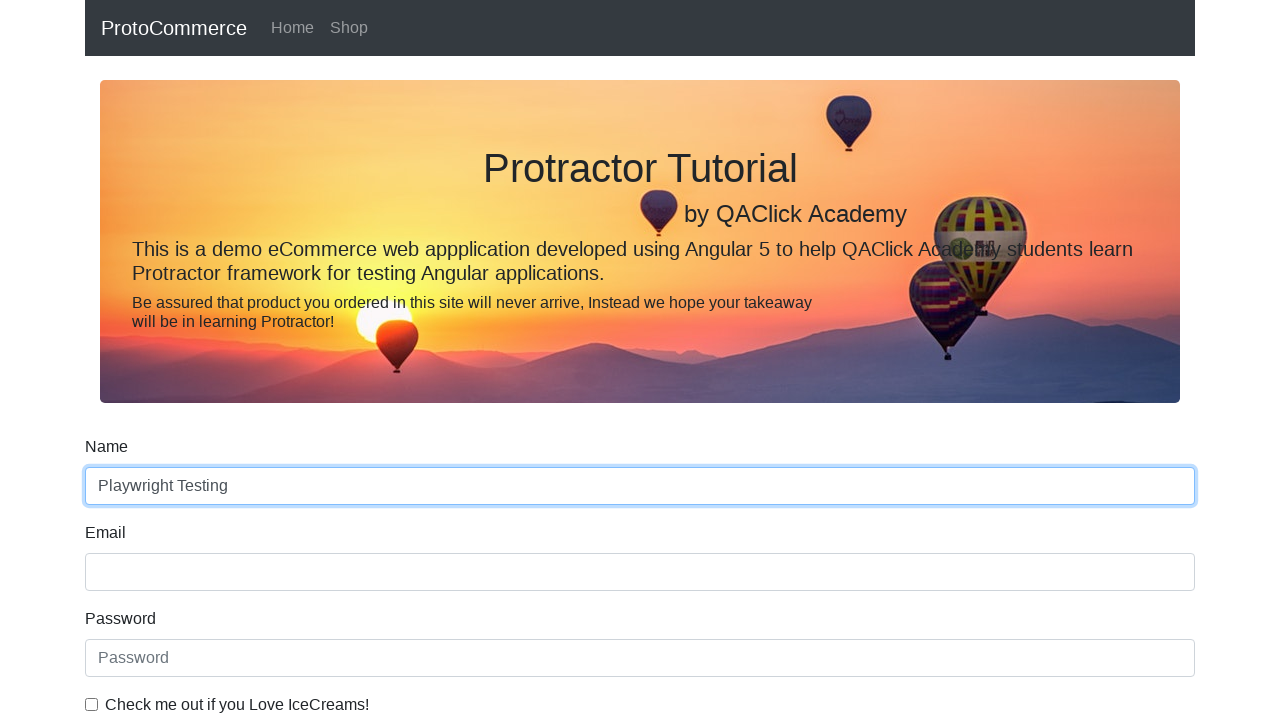